Tests todo application by adding a new item, marking it as complete, and filtering to show only completed items

Starting URL: https://example.cypress.io/todo#/

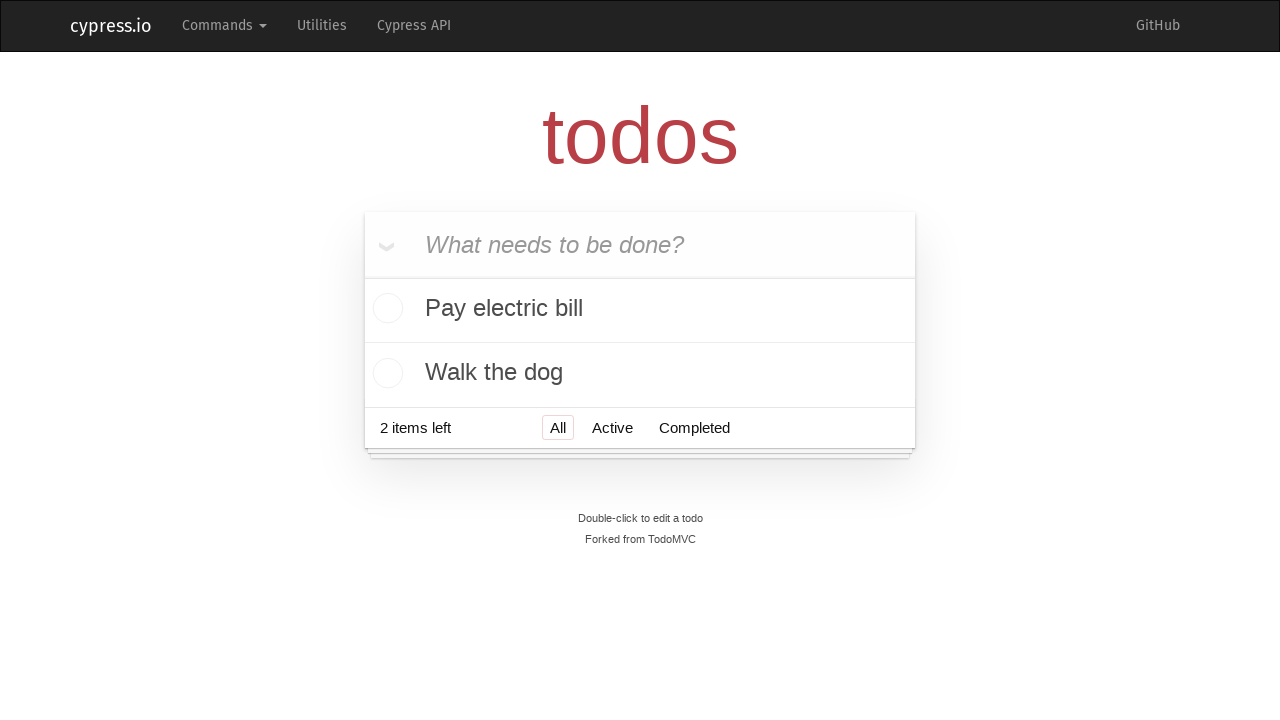

Filled new todo input field with 'Item nuevo' on .new-todo
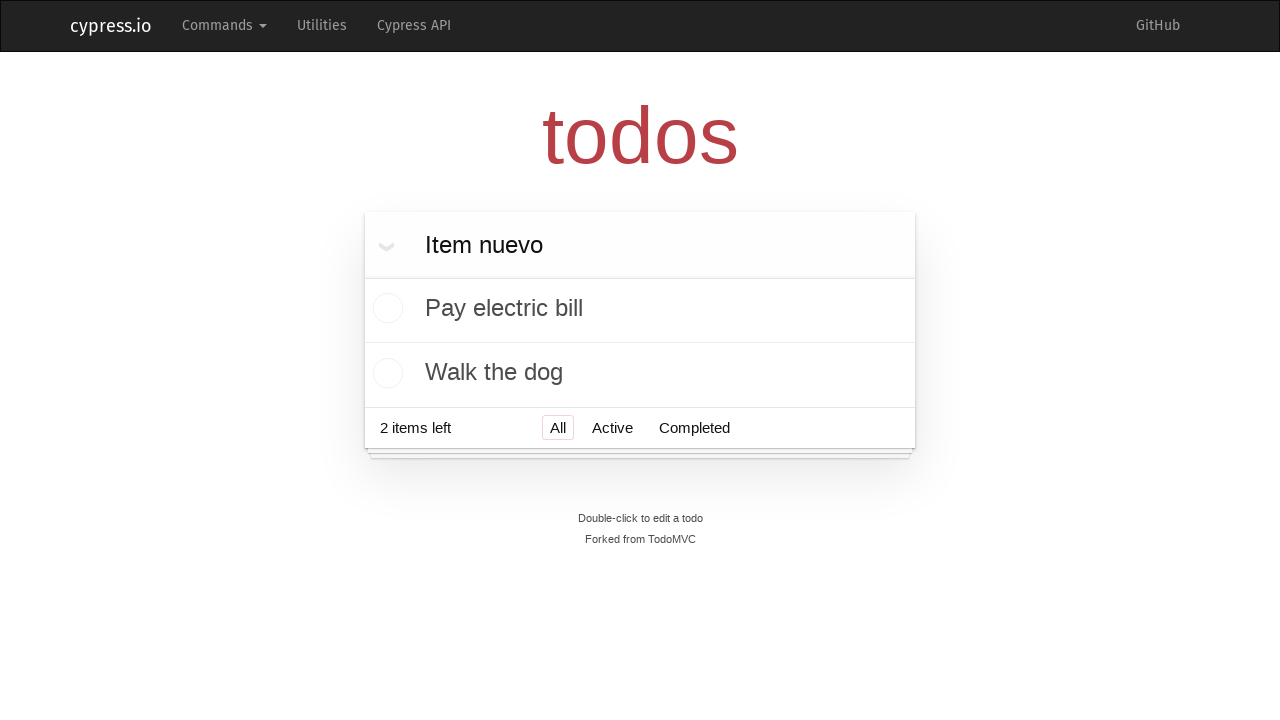

Pressed Enter to add new todo item on .new-todo
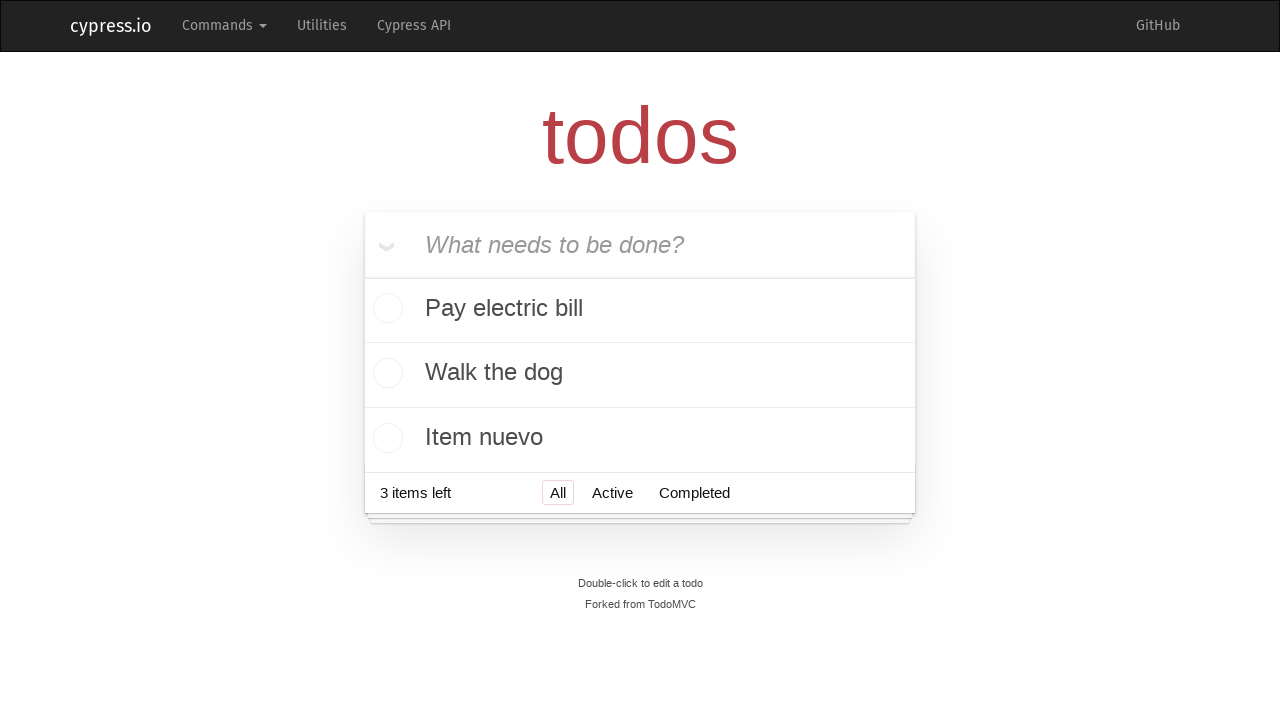

Clicked checkbox to mark 'Item nuevo' as complete at (385, 438) on xpath=//label[contains(text(), 'Item nuevo')]//parent::div/input
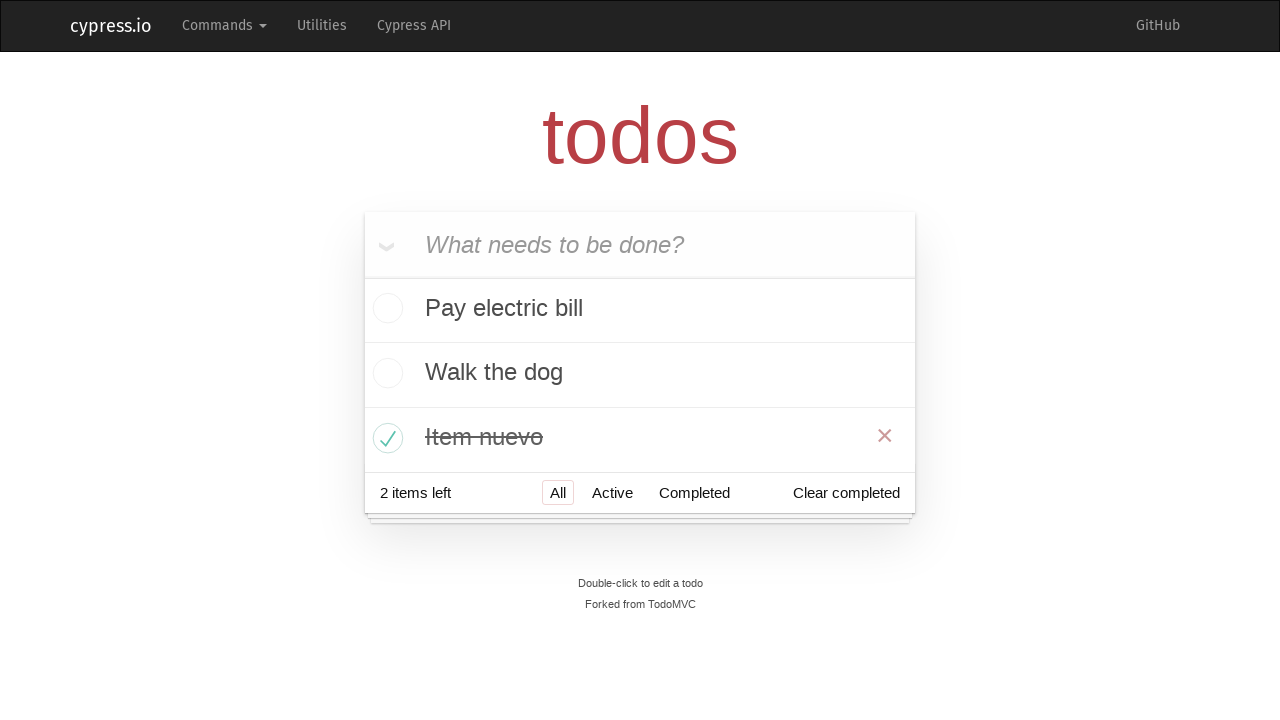

Clicked on Completed filter link at (694, 492) on a[href='#/completed']
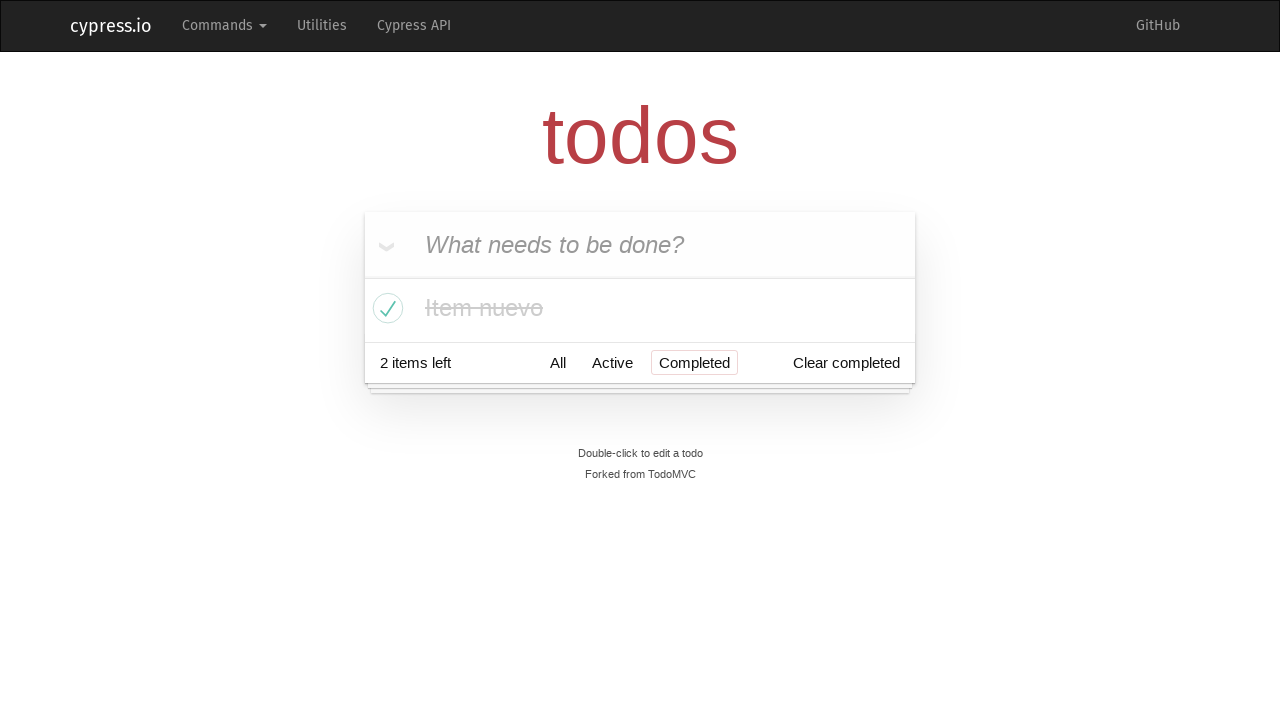

Completed view loaded successfully
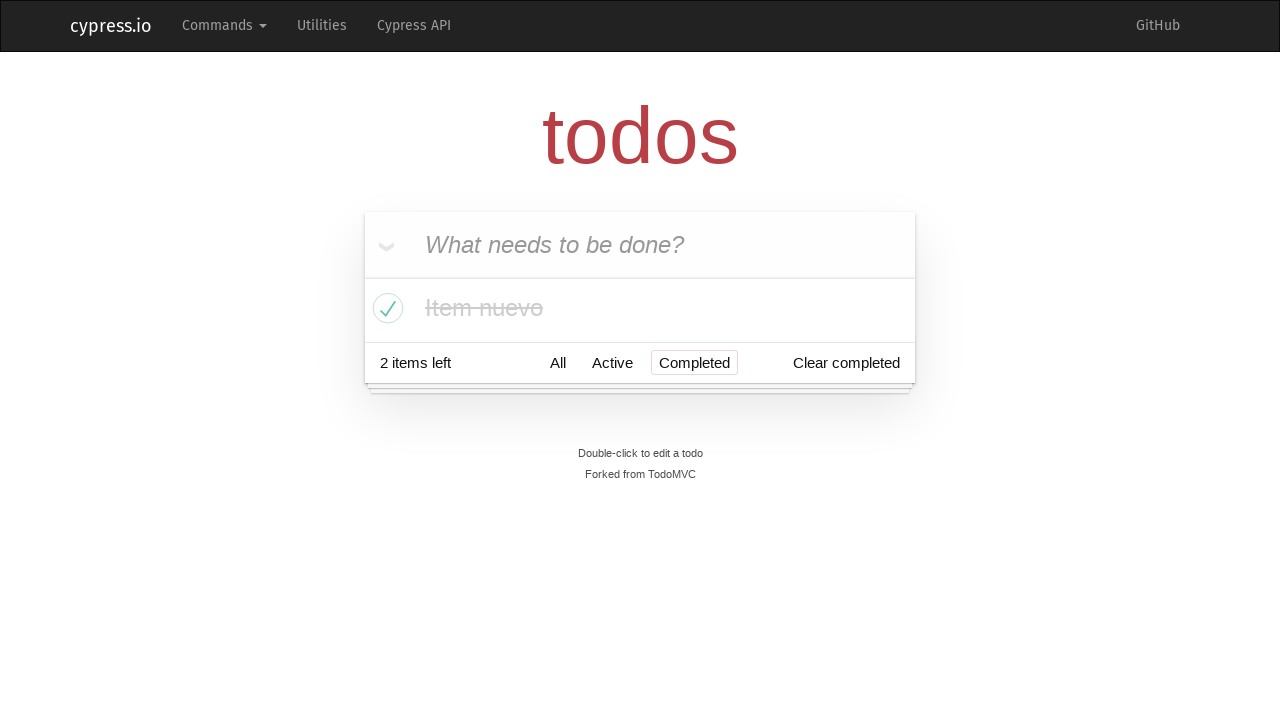

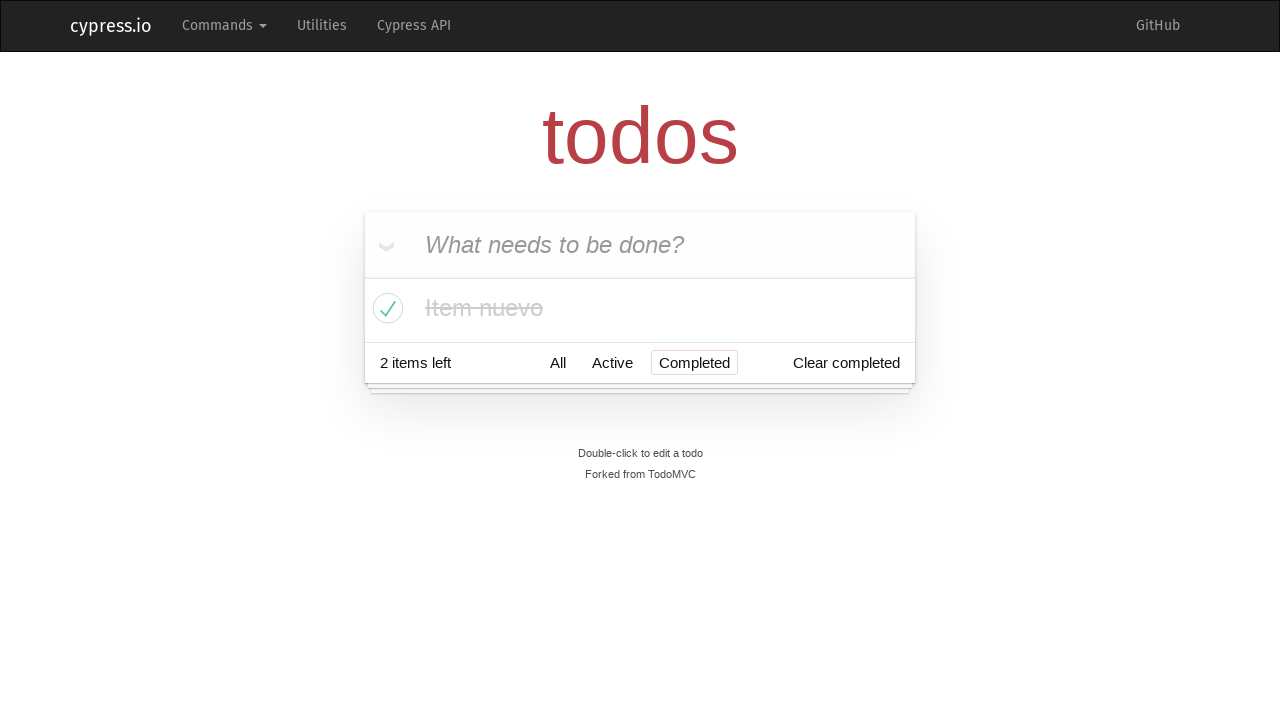